Tests JavaScript prompt alert functionality by triggering a prompt dialog, entering text, and accepting it

Starting URL: https://the-internet.herokuapp.com/javascript_alerts

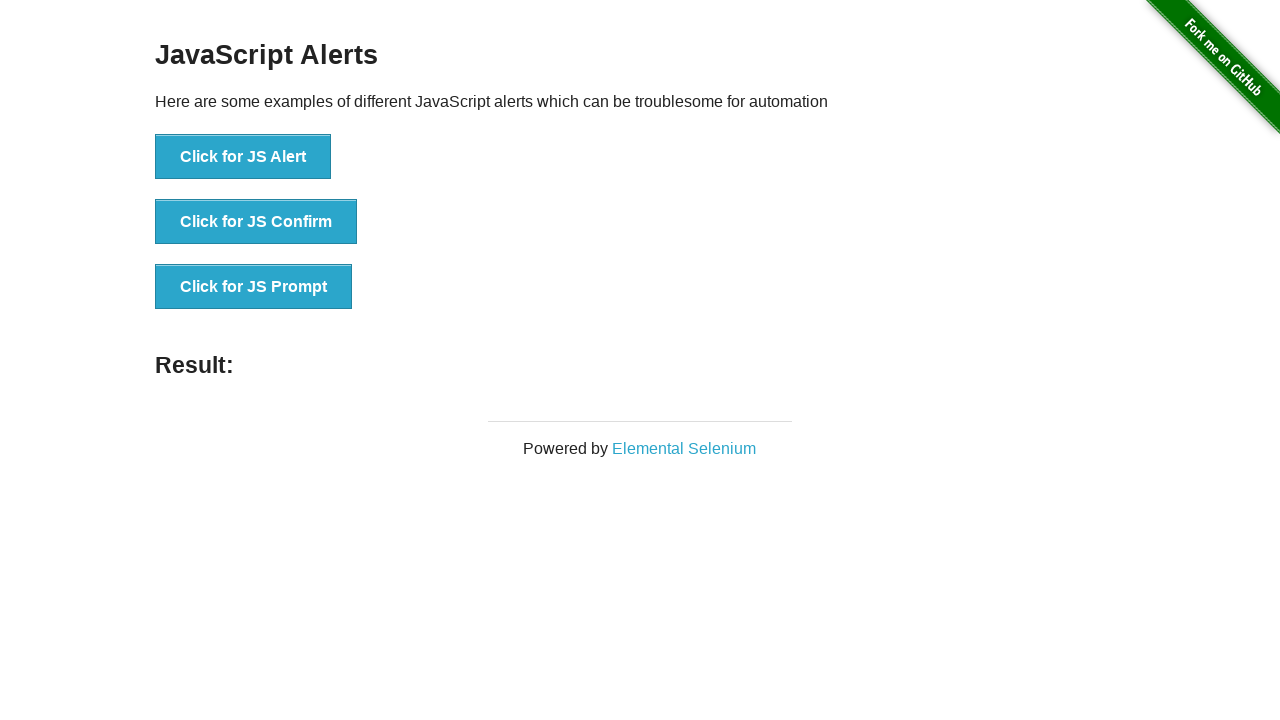

Clicked button to trigger JavaScript prompt dialog at (254, 287) on xpath=//button[normalize-space()='Click for JS Prompt']
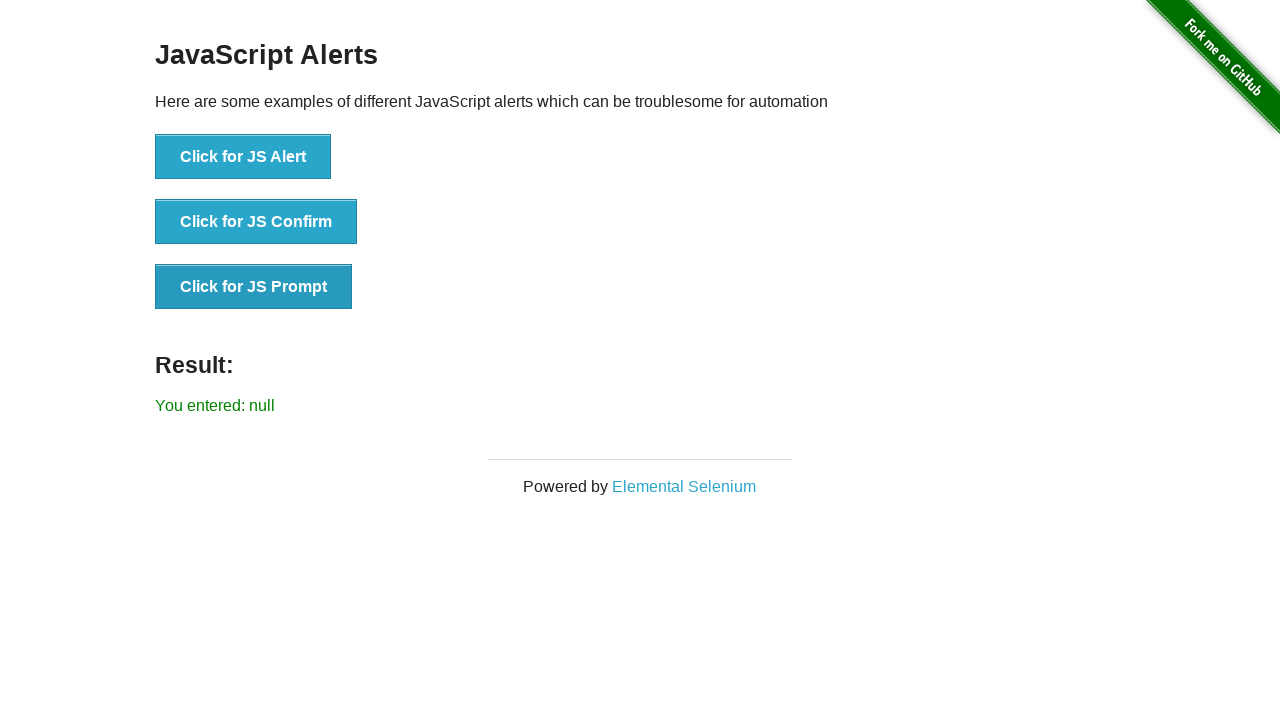

Set up dialog handler to accept prompt with text 'Hello fellas!'
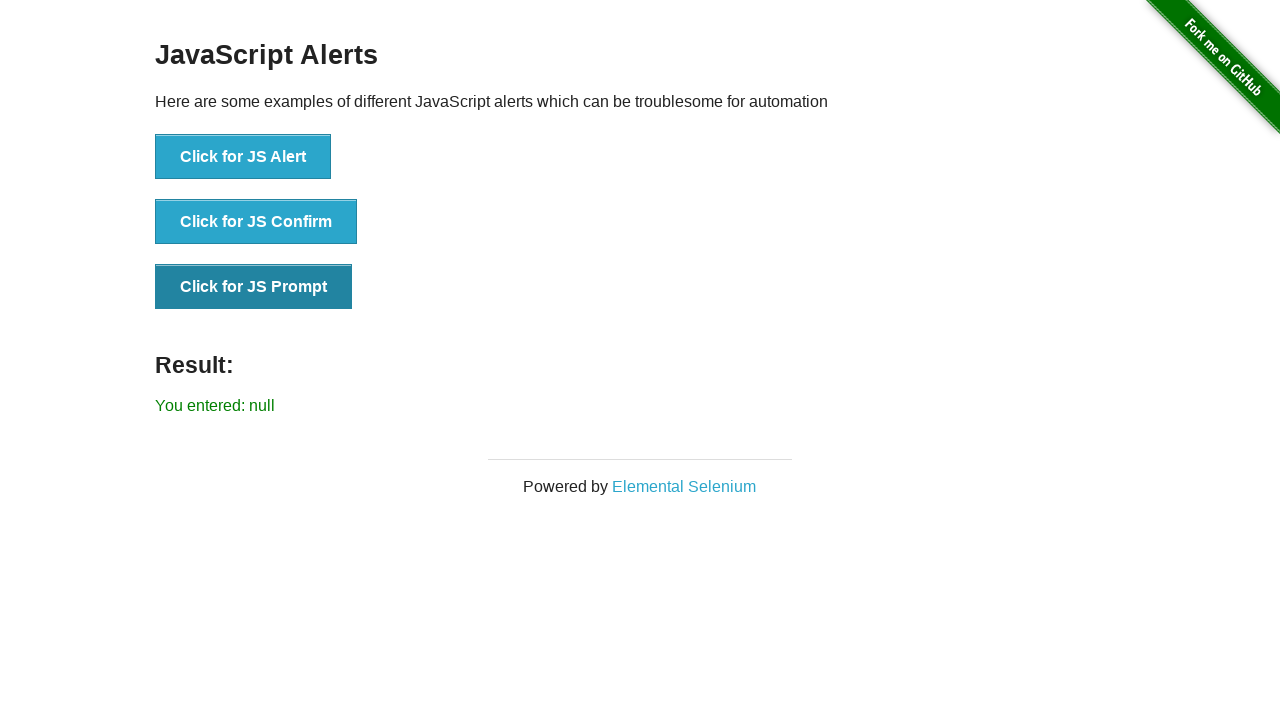

Clicked button again to trigger JavaScript prompt dialog with handler active at (254, 287) on xpath=//button[normalize-space()='Click for JS Prompt']
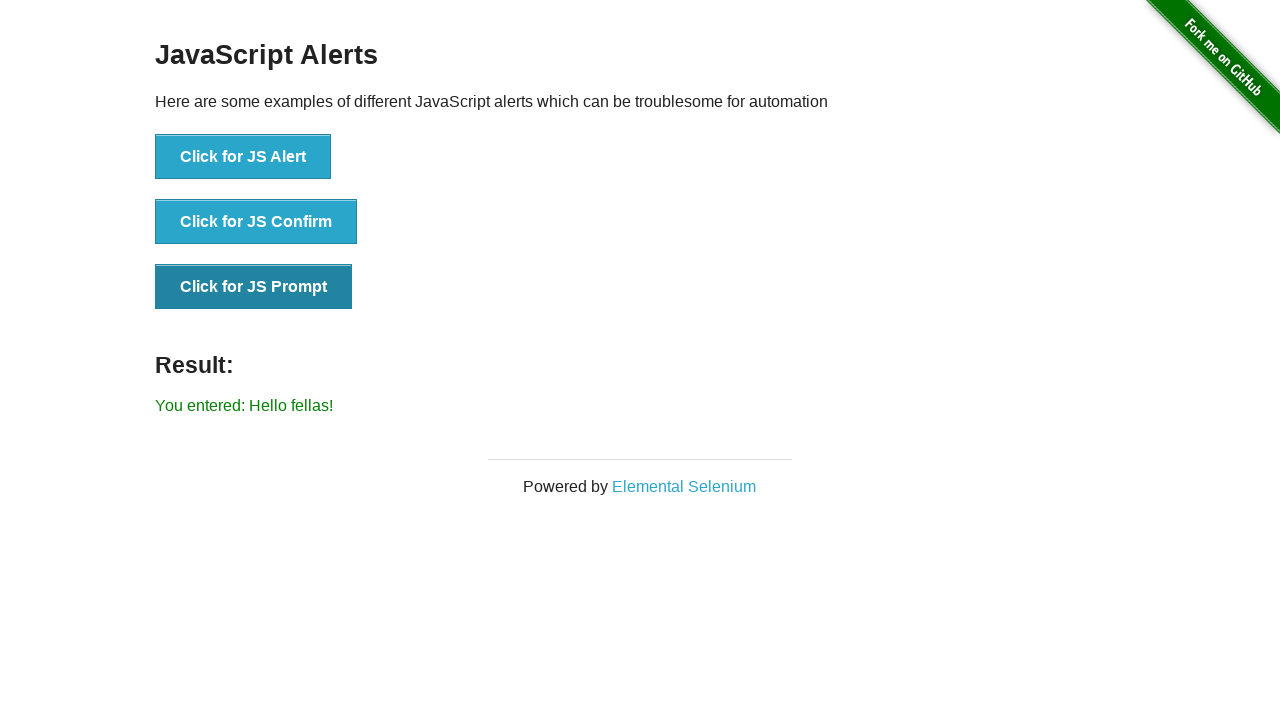

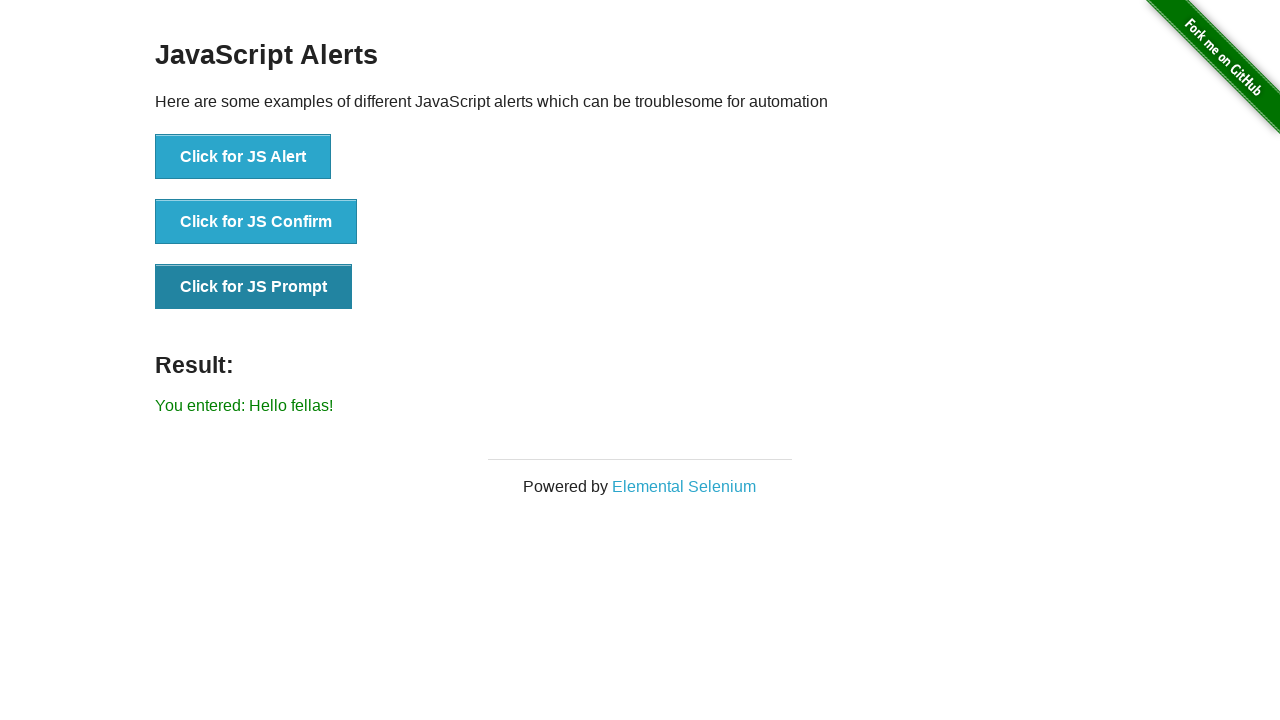